Tests text compare functionality by typing text in the first box, selecting all, copying, and pasting into the second text box using keyboard shortcuts

Starting URL: https://text-compare.com/

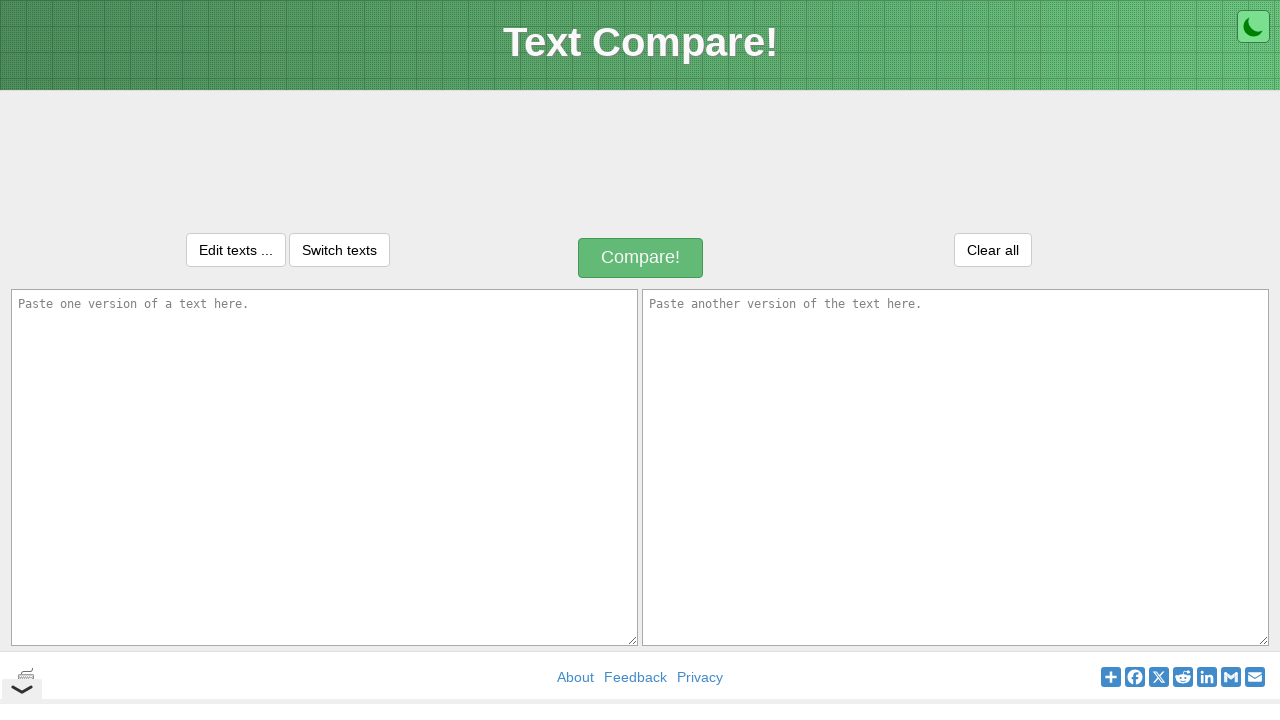

Filled first text area with 'action last day' on xpath=//textarea[@name='text1']
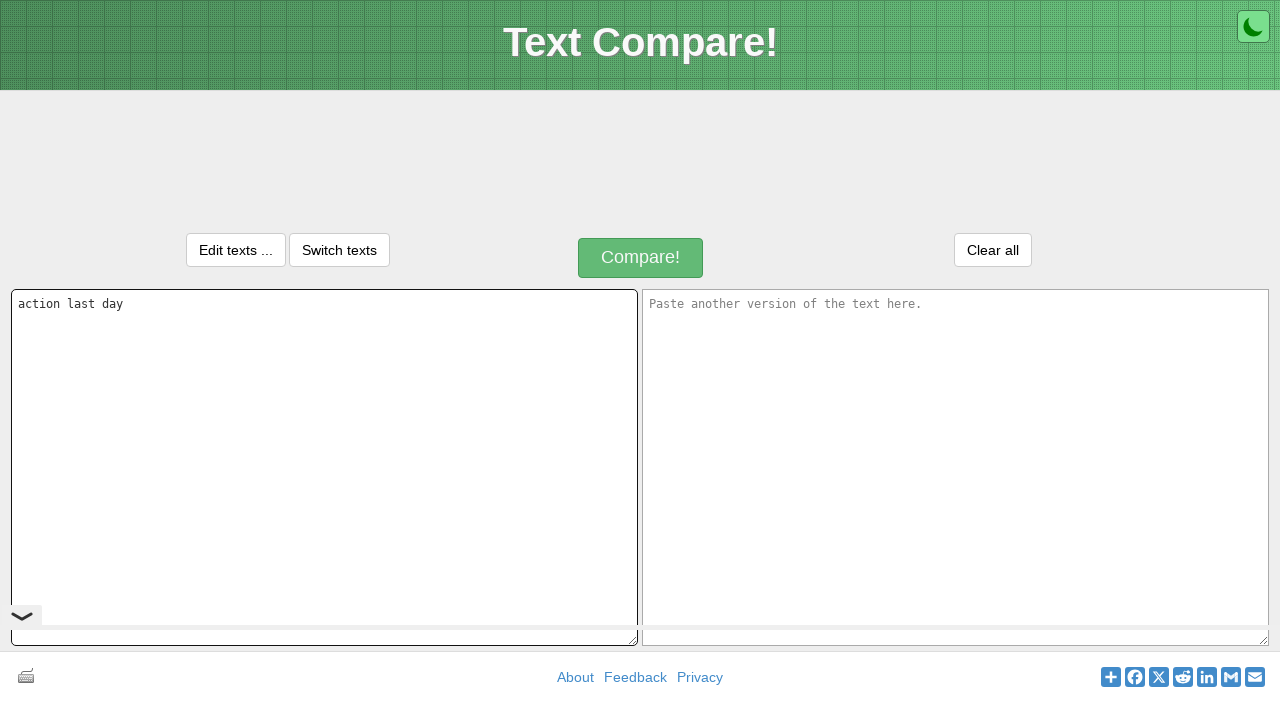

Clicked on first text area to focus it at (324, 467) on xpath=//textarea[@name='text1']
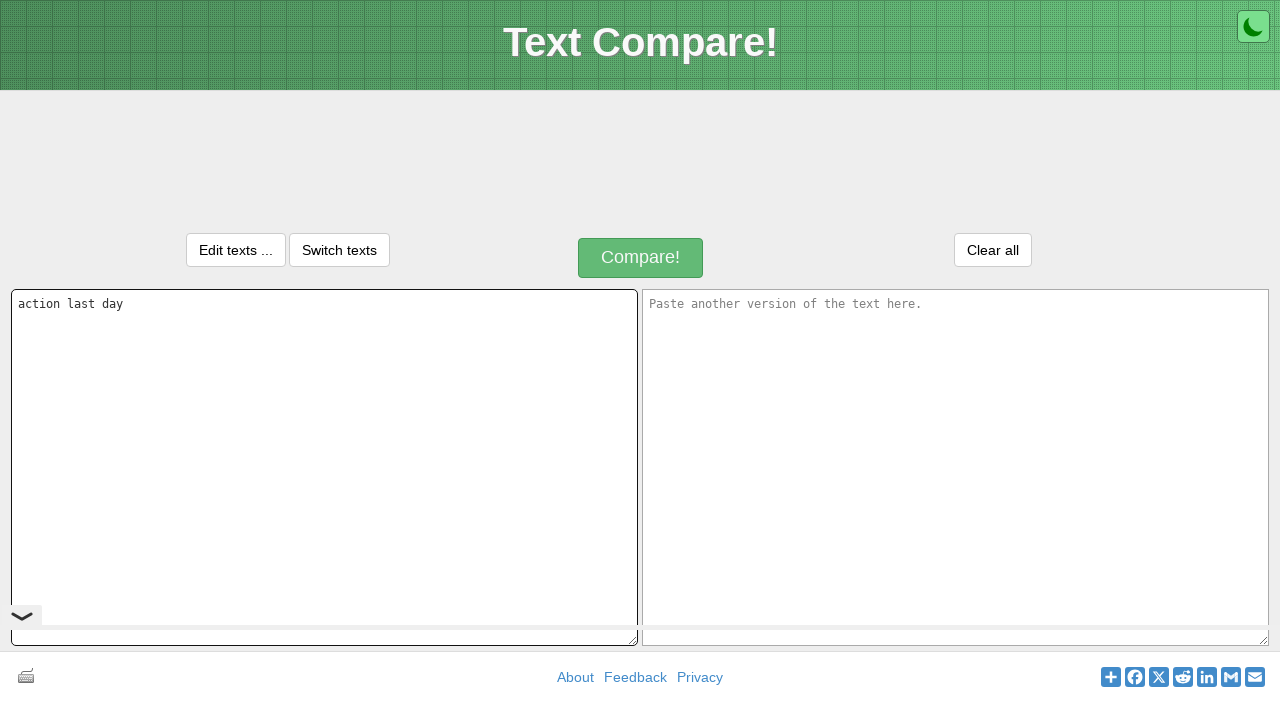

Selected all text in first text area with Ctrl+A
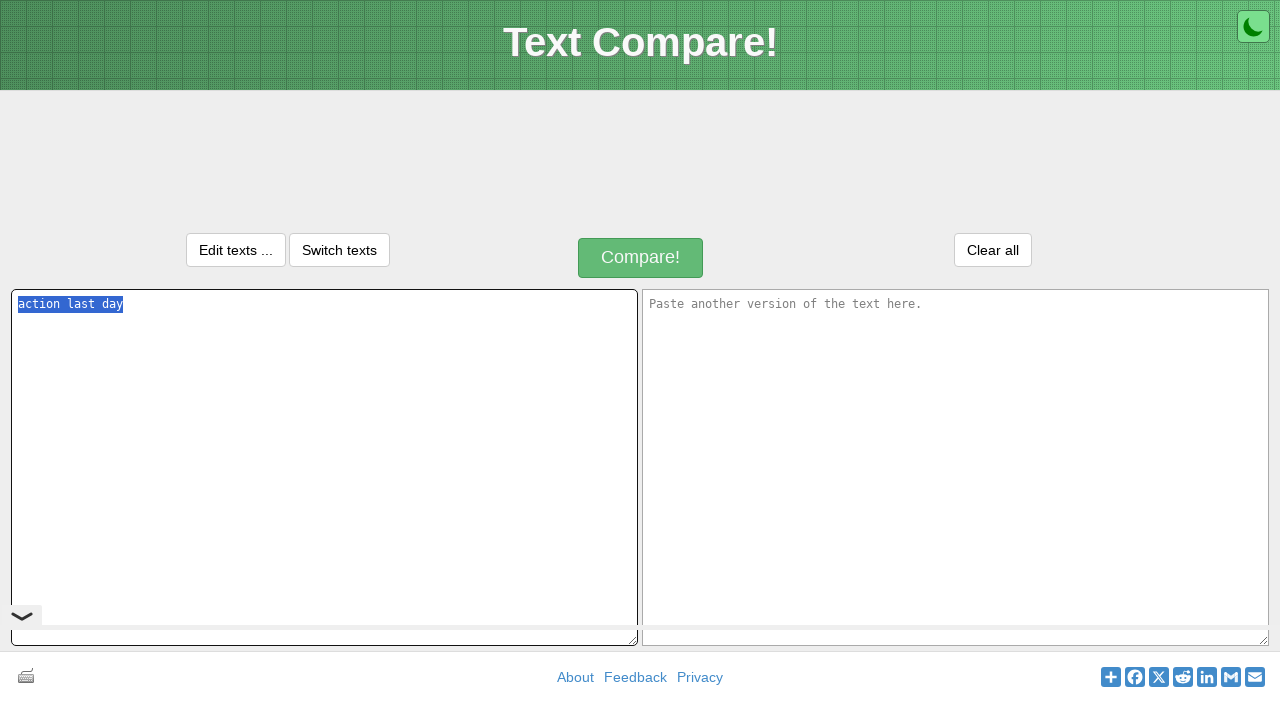

Copied selected text with Ctrl+C
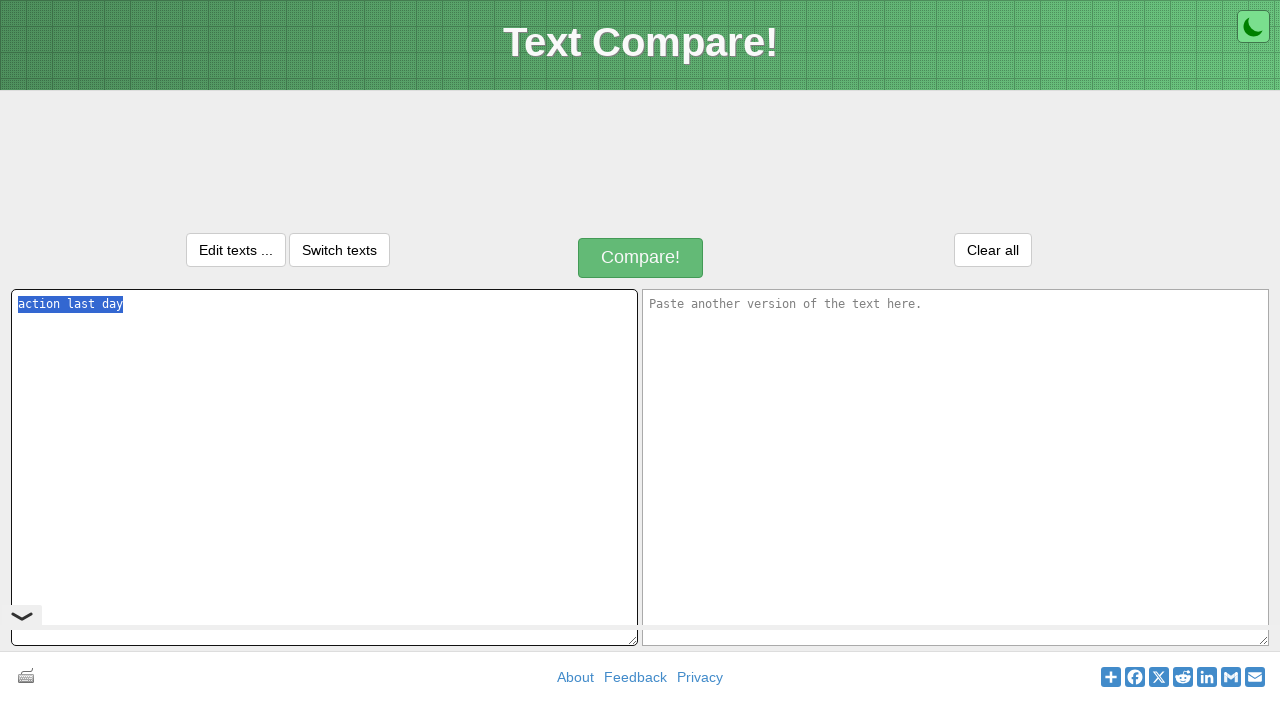

Moved to second text area with Tab key
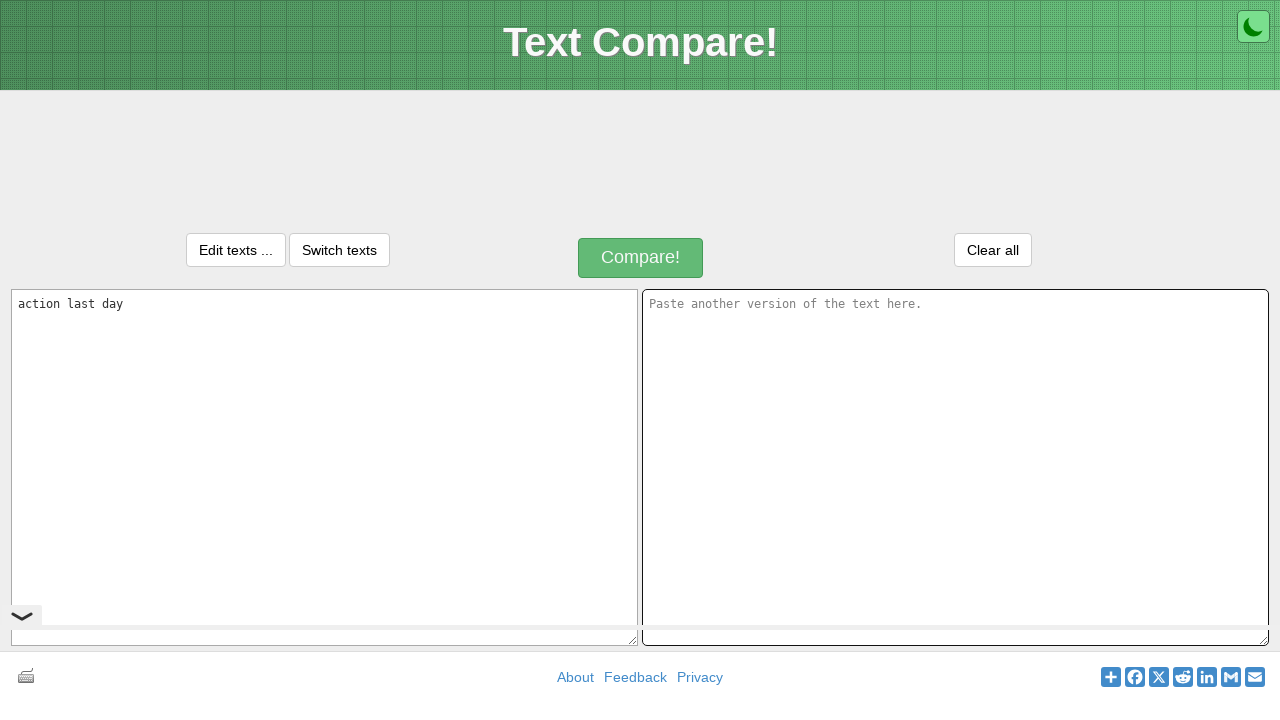

Pasted text into second text area with Ctrl+V
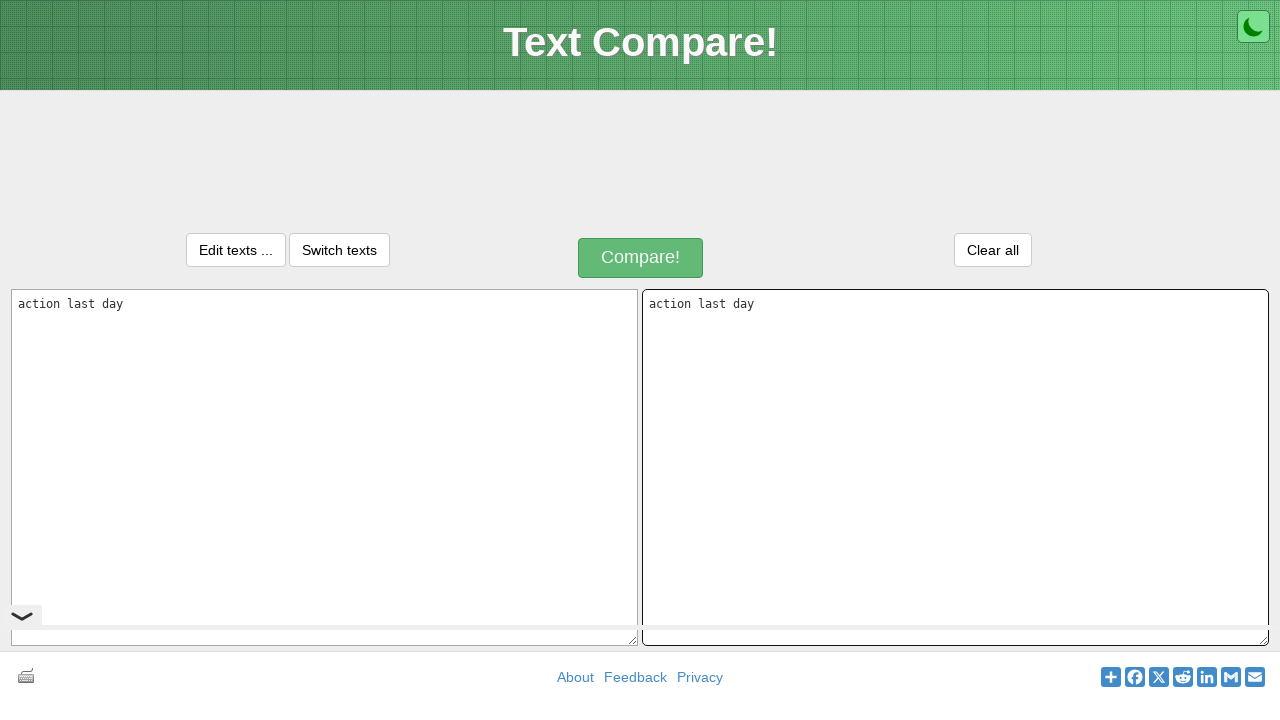

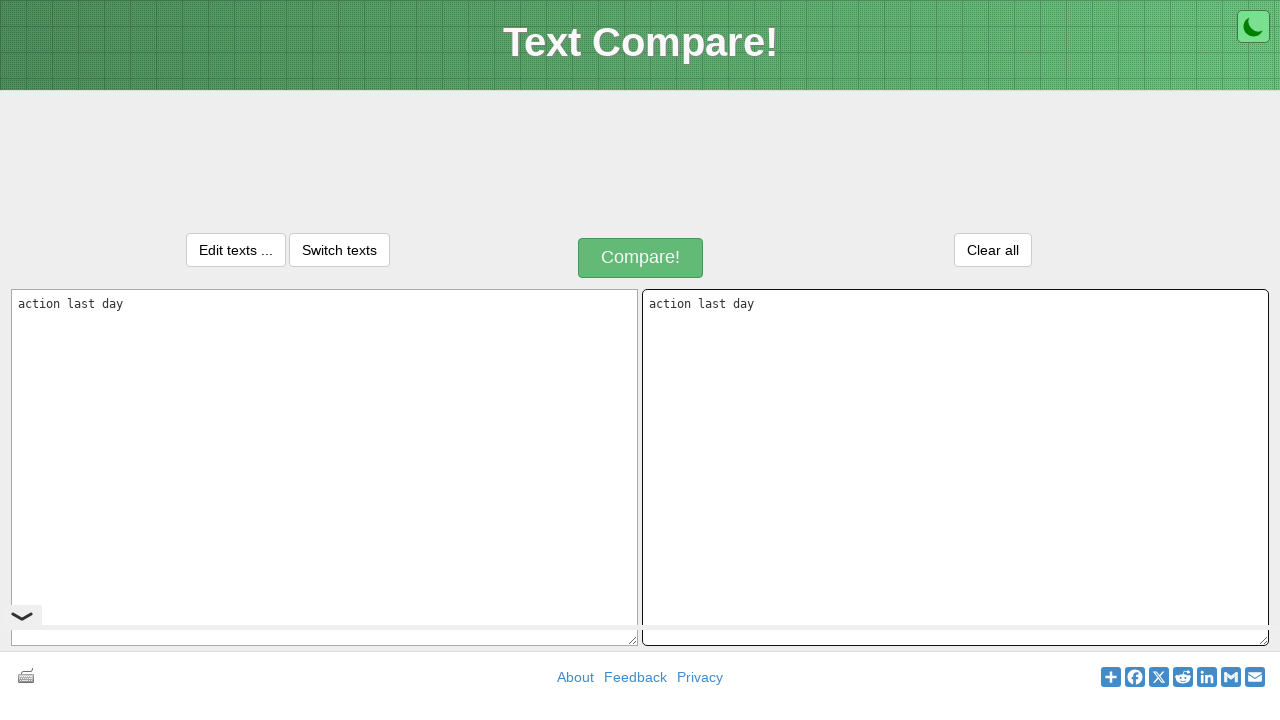